Tests JavaScript confirm alert handling by clicking a button to trigger a confirm dialog, accepting the alert, and verifying the confirmation result text is displayed correctly.

Starting URL: https://demoqa.com/alerts

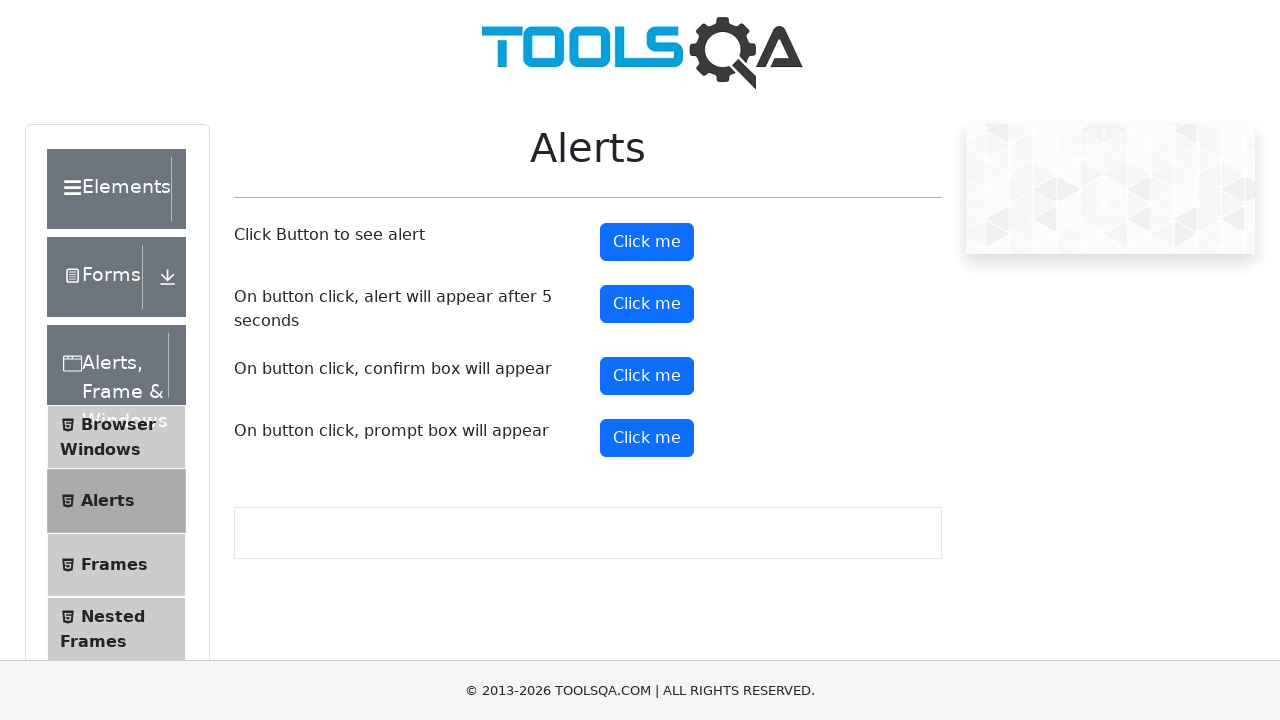

Confirm button became visible
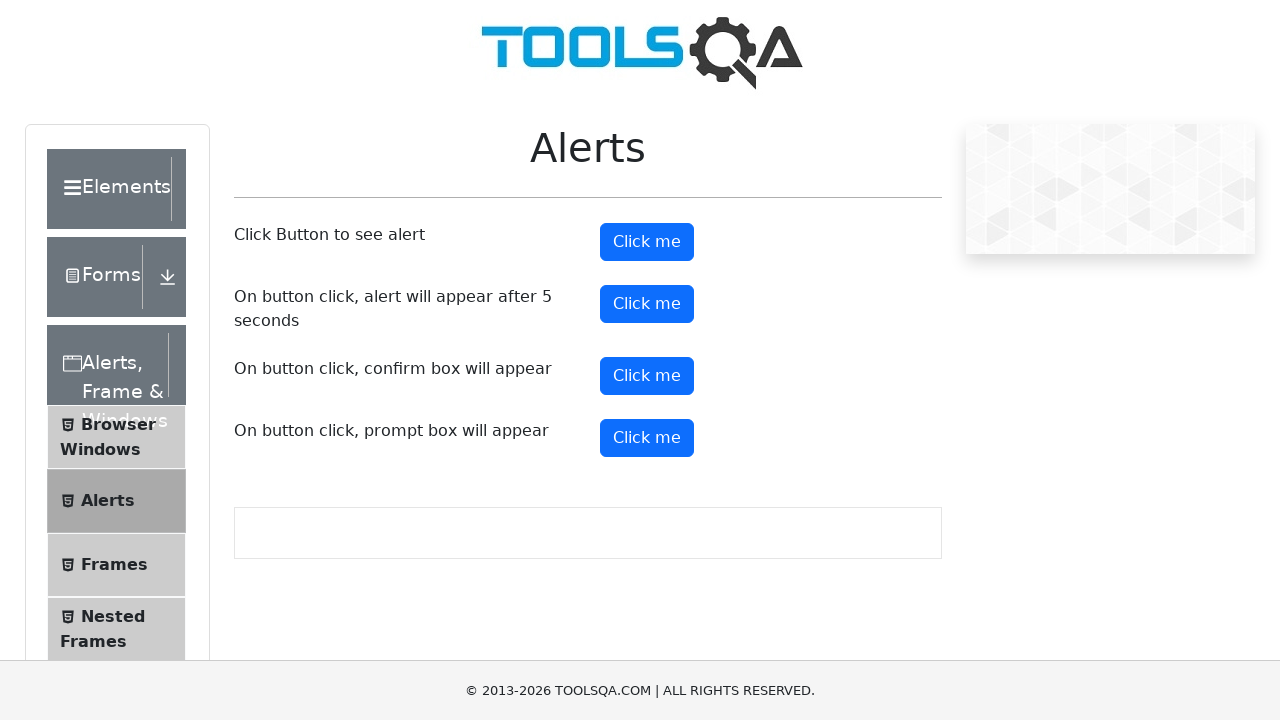

Clicked confirm button to trigger alert at (647, 376) on #confirmButton
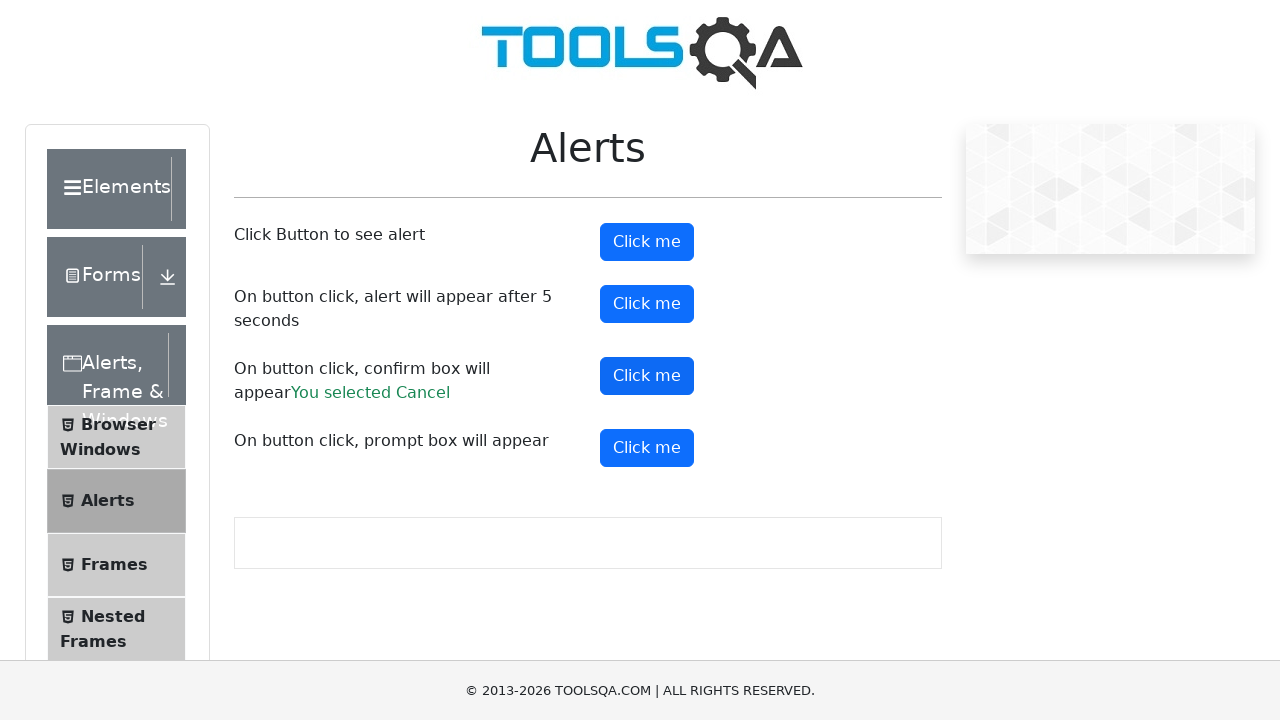

Set up dialog handler to accept alerts
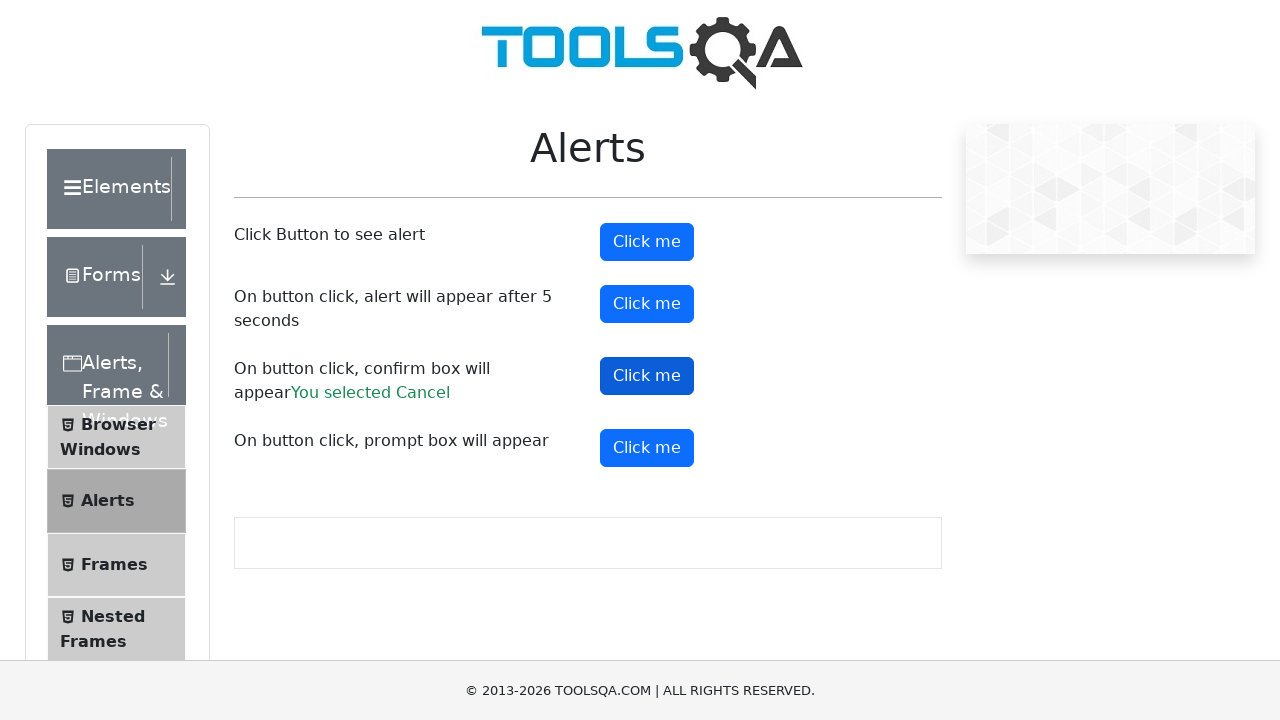

Clicked confirm button again to trigger alert with handler ready at (647, 376) on #confirmButton
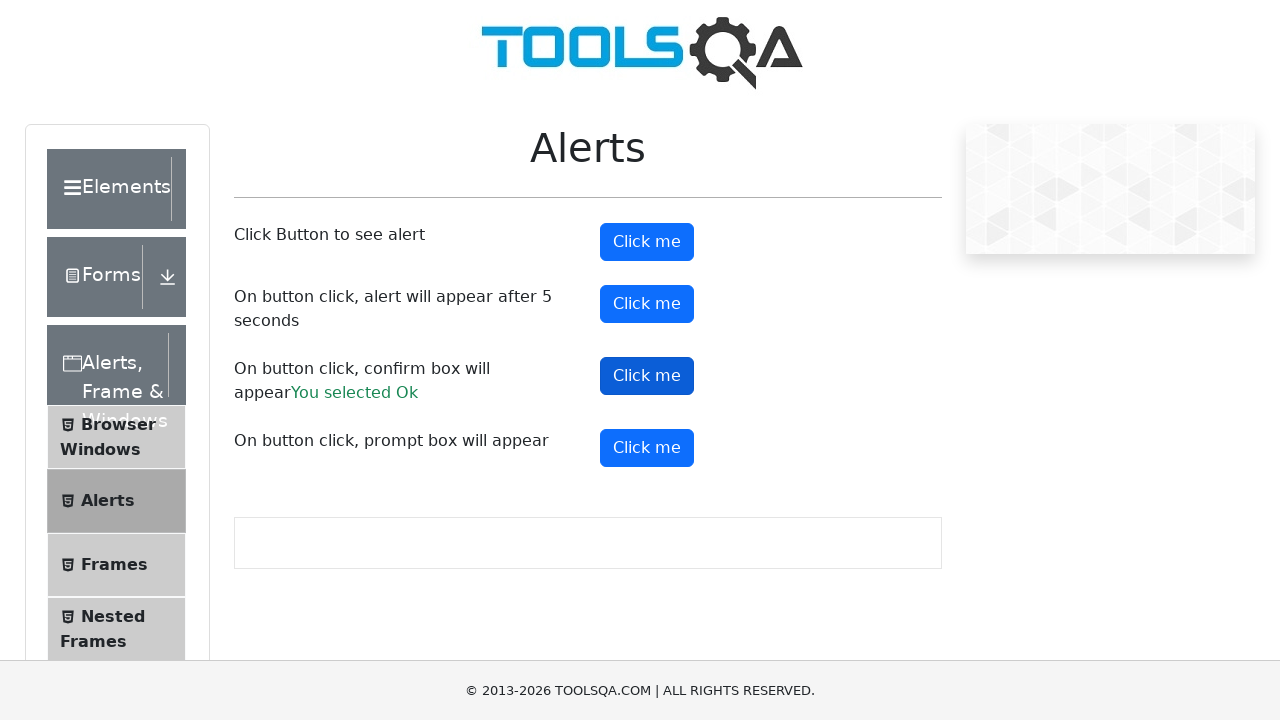

Confirmation result text appeared on page
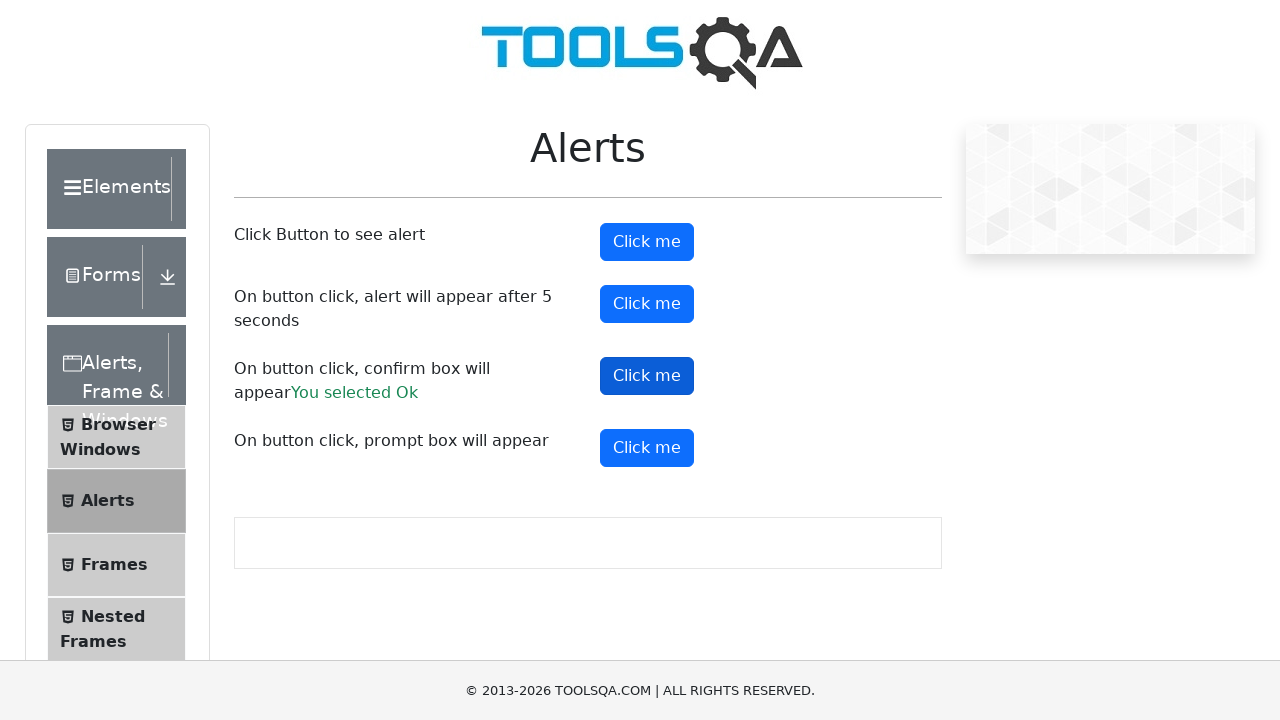

Retrieved confirmation result text
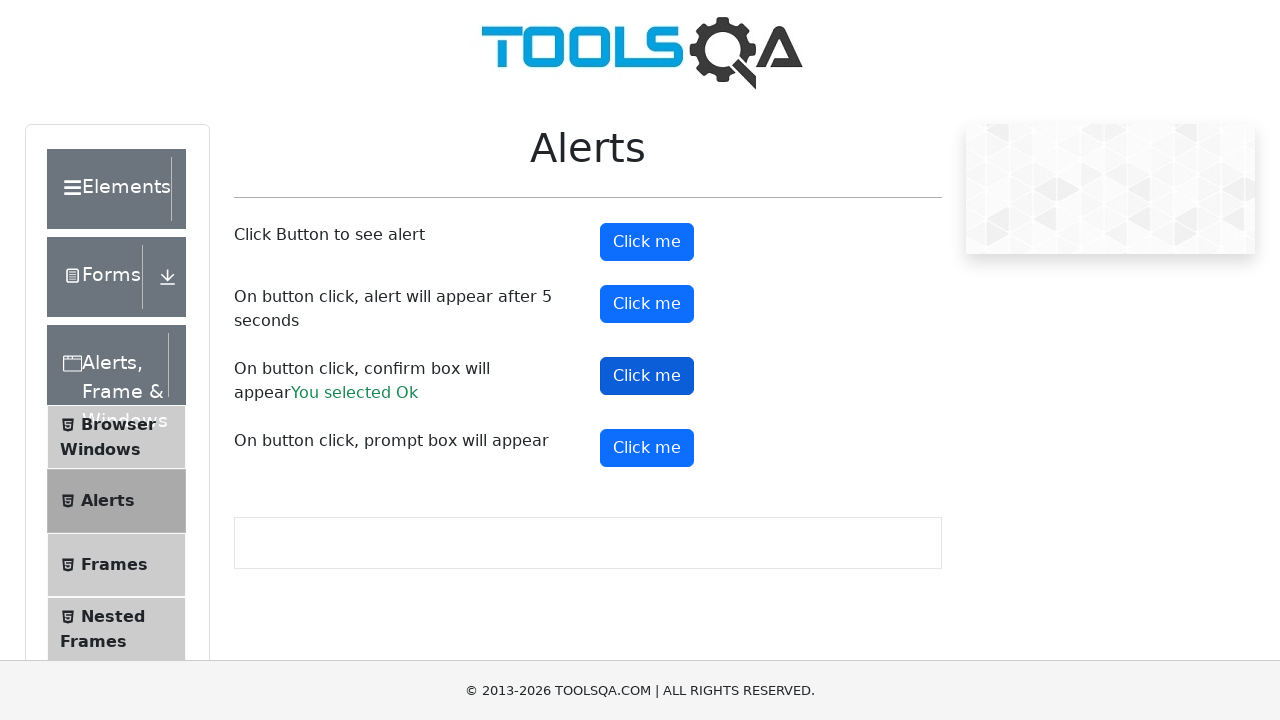

Verified confirmation result contains 'You selected Ok'
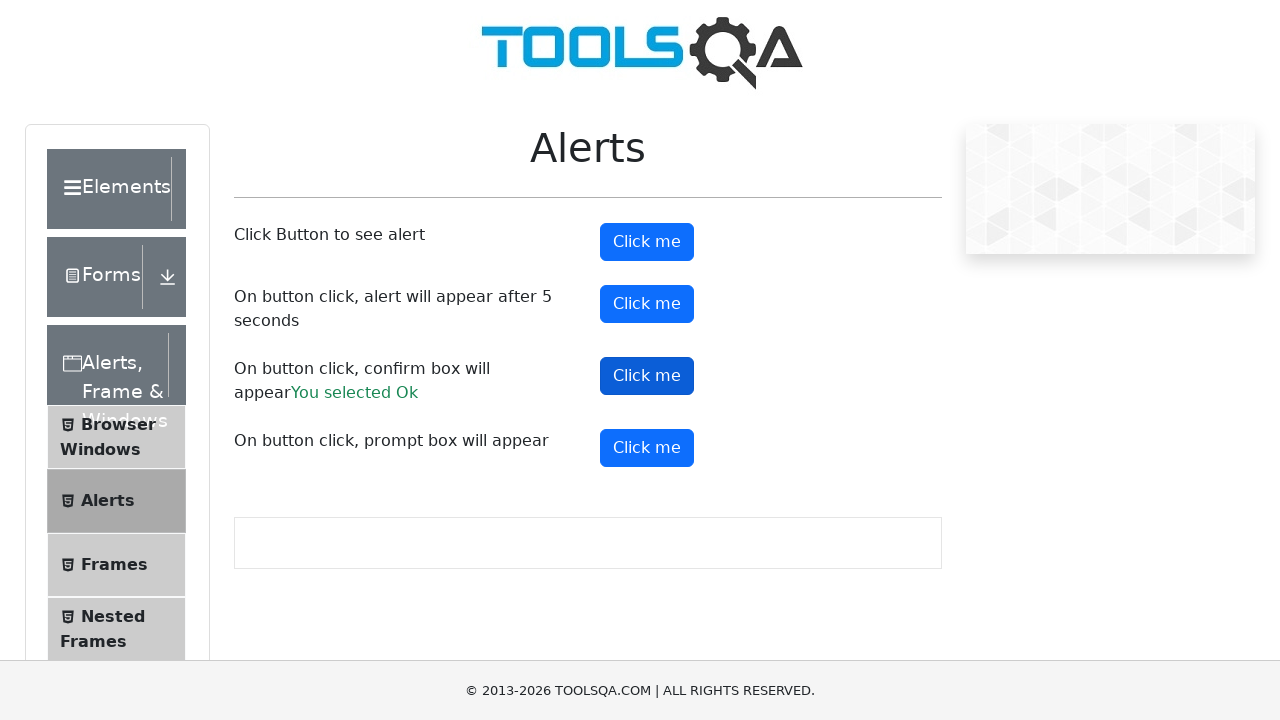

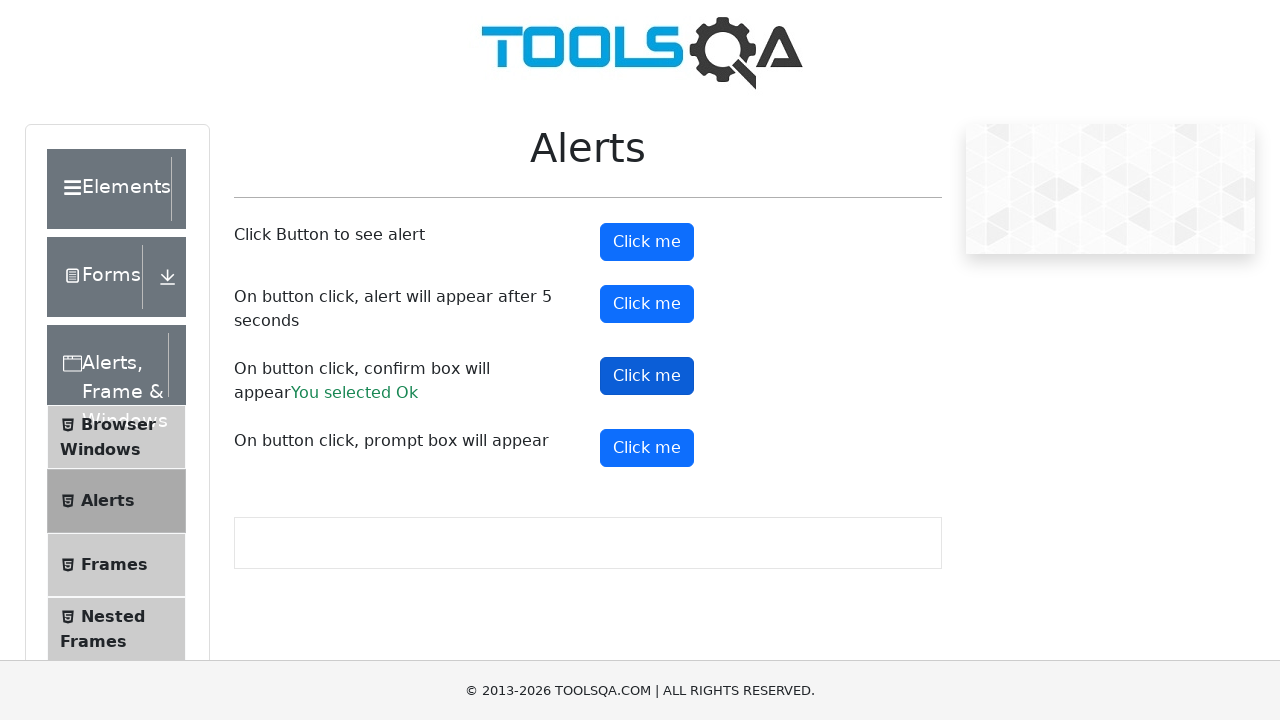